Tests filtering to display only active items by clicking the Active link

Starting URL: https://demo.playwright.dev/todomvc

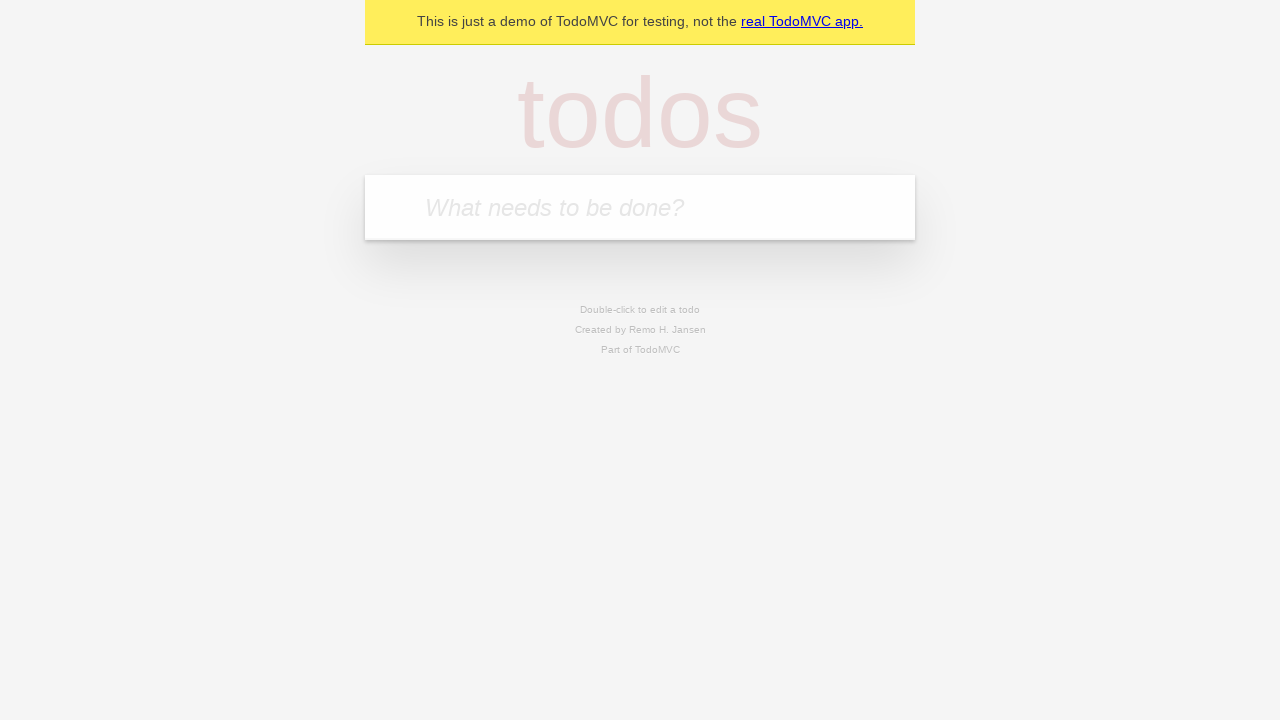

Filled todo input with 'buy some cheese' on internal:attr=[placeholder="What needs to be done?"i]
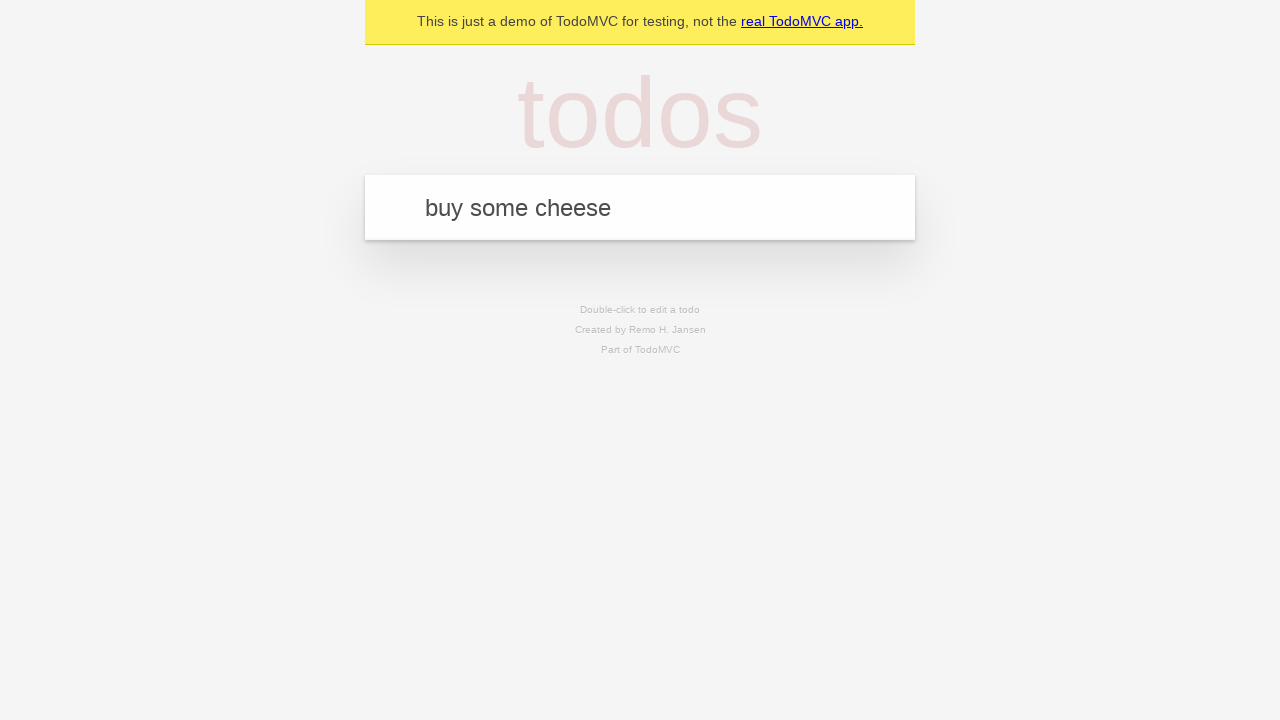

Pressed Enter to add first todo item on internal:attr=[placeholder="What needs to be done?"i]
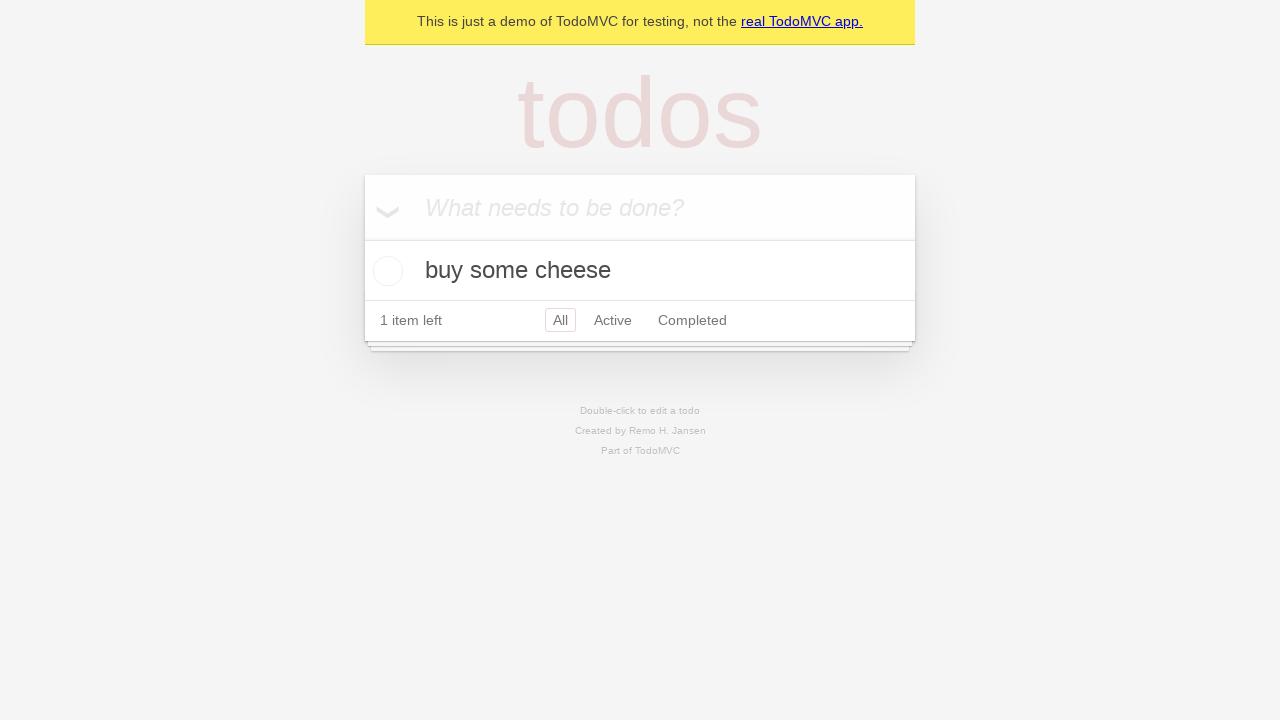

Filled todo input with 'feed the cat' on internal:attr=[placeholder="What needs to be done?"i]
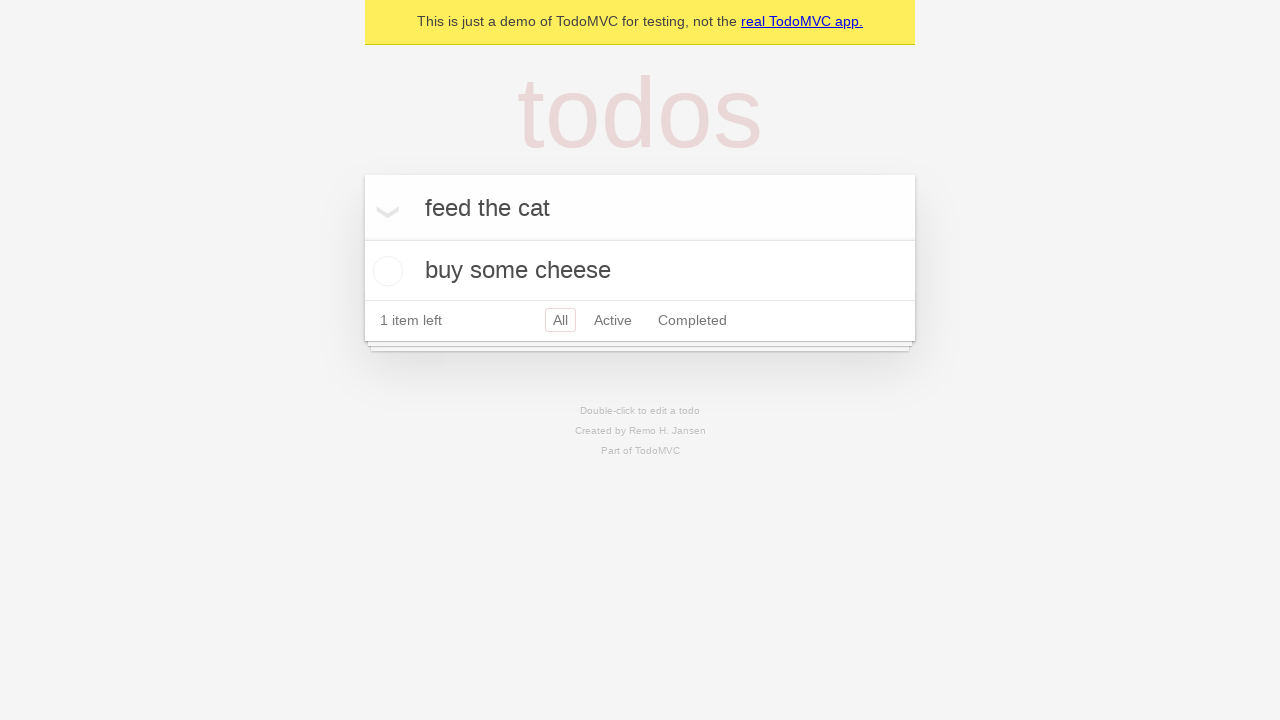

Pressed Enter to add second todo item on internal:attr=[placeholder="What needs to be done?"i]
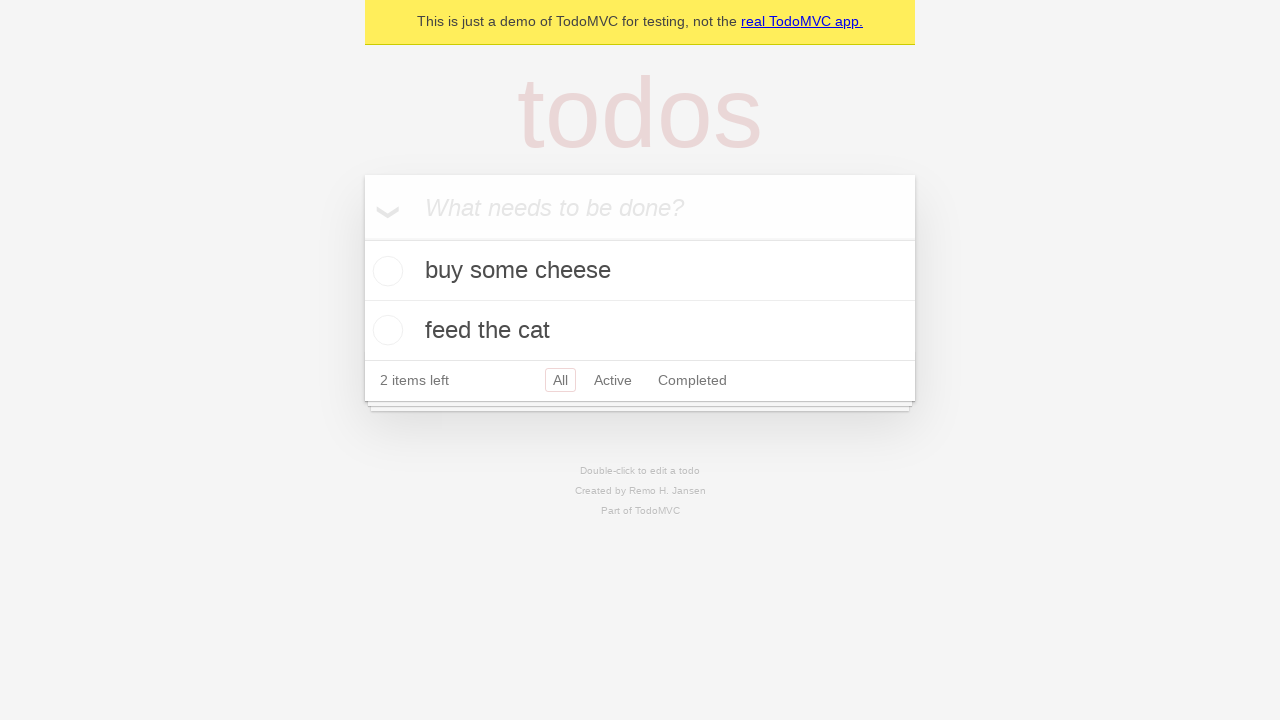

Filled todo input with 'book a doctors appointment' on internal:attr=[placeholder="What needs to be done?"i]
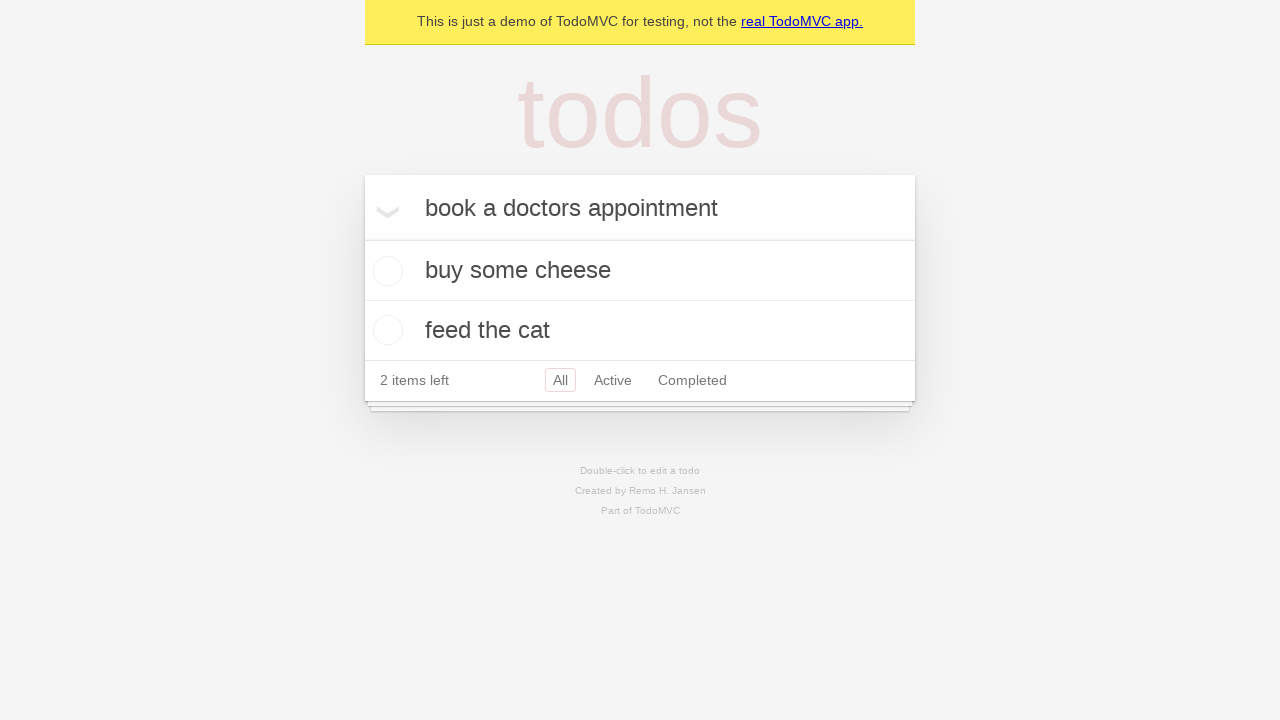

Pressed Enter to add third todo item on internal:attr=[placeholder="What needs to be done?"i]
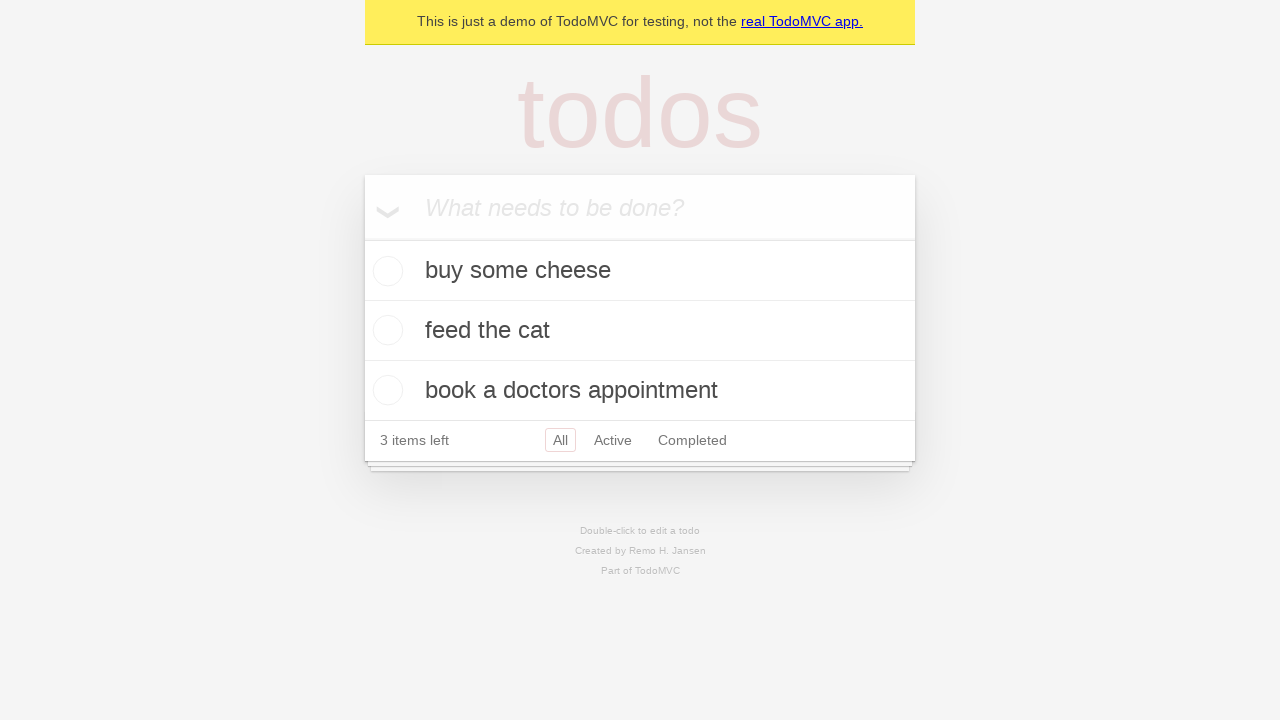

Checked the second todo item checkbox at (385, 330) on internal:testid=[data-testid="todo-item"s] >> nth=1 >> internal:role=checkbox
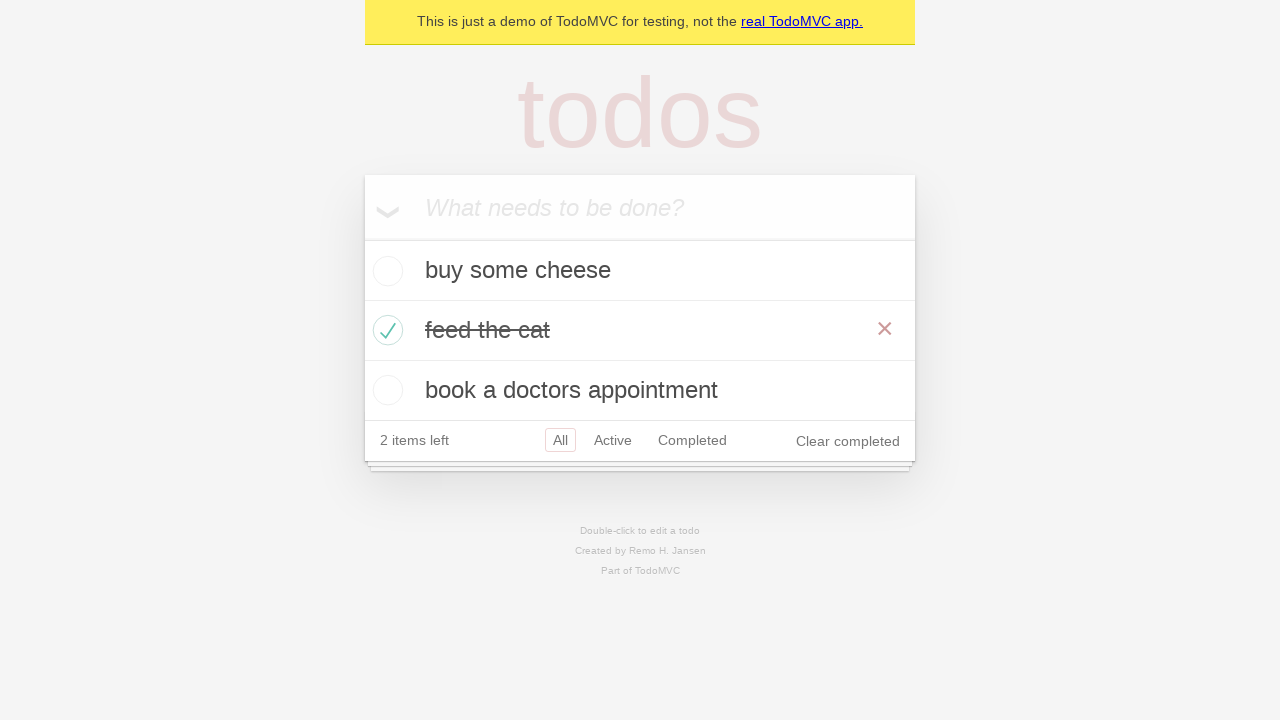

Clicked the Active link to filter active items at (613, 440) on internal:role=link[name="Active"i]
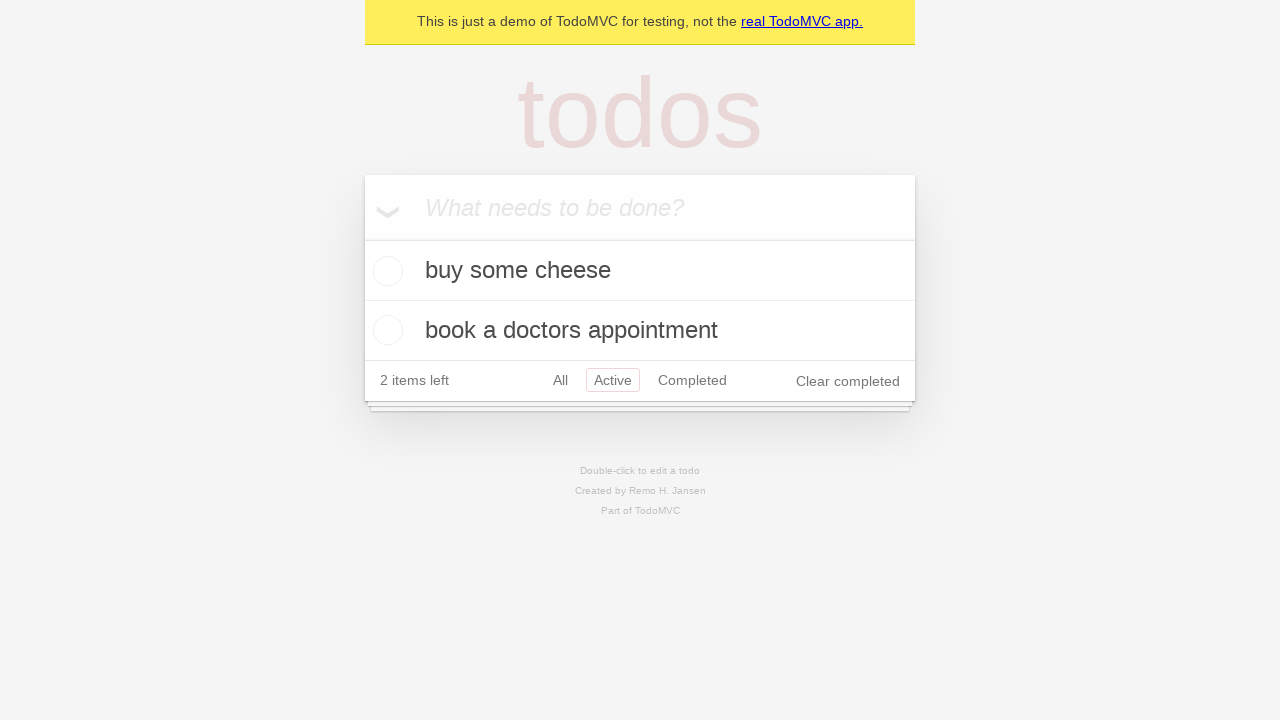

Waited for filtered todo items to load
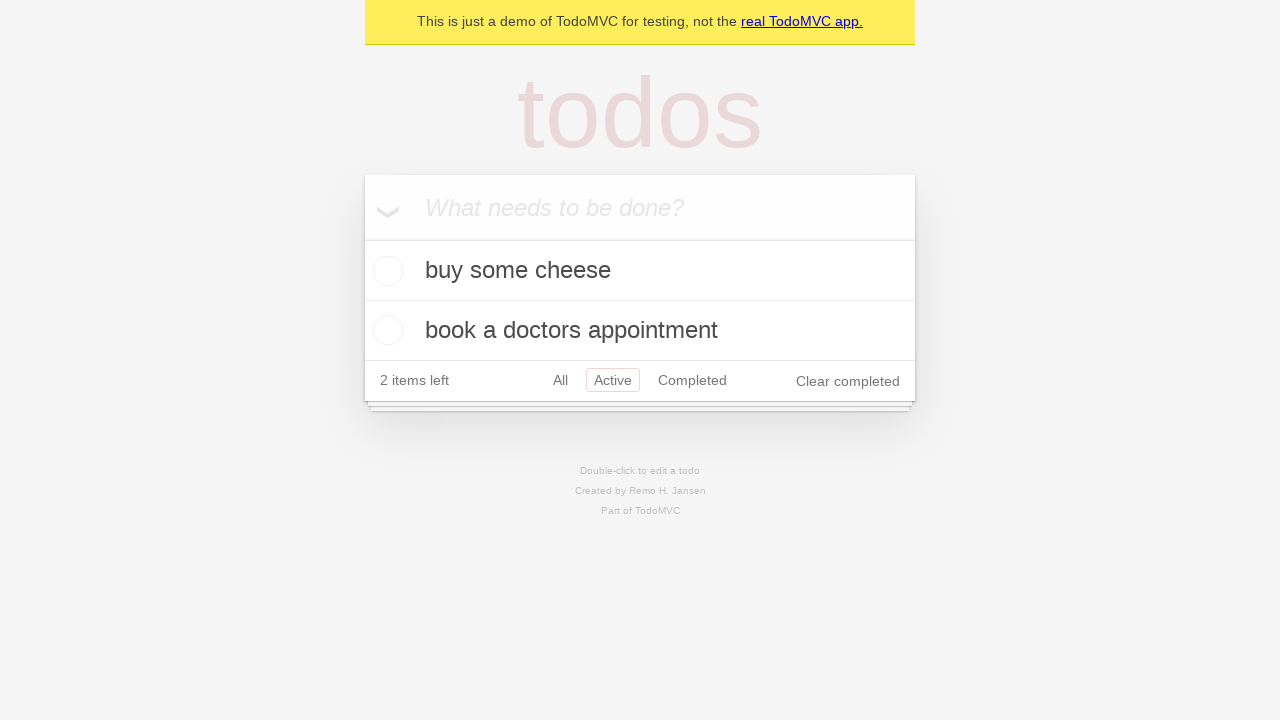

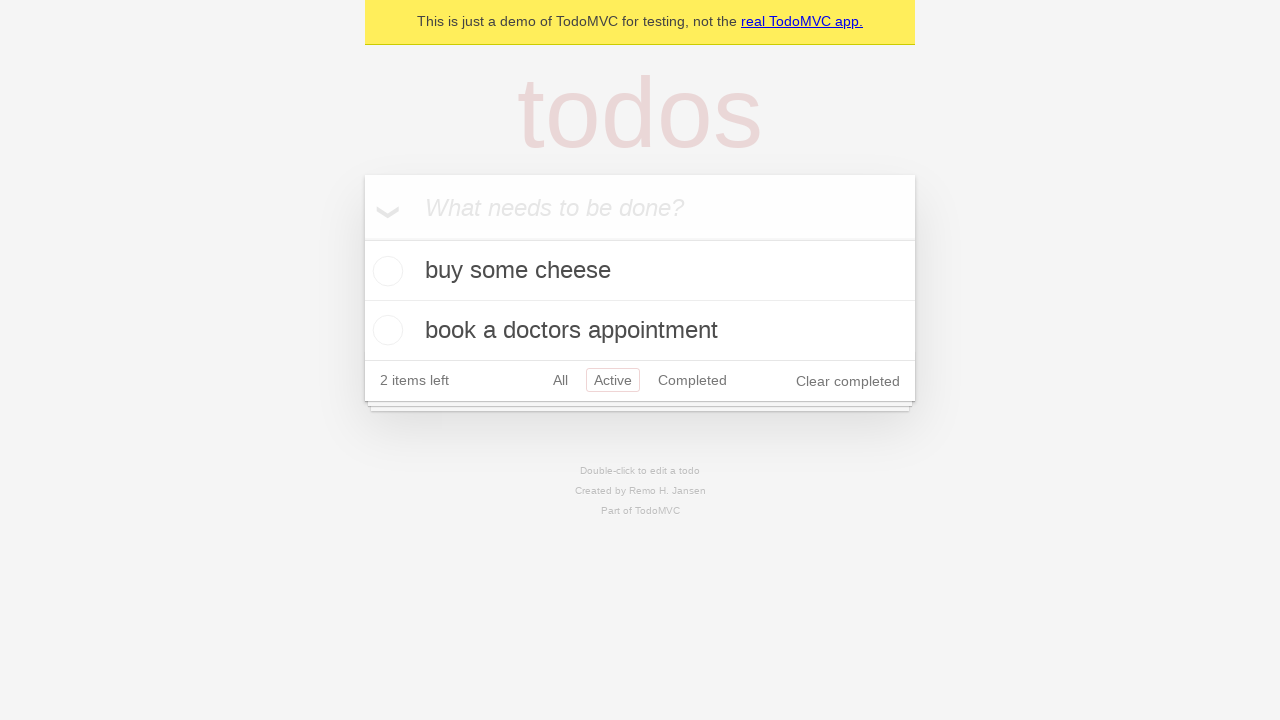